Tests dynamic content loading by clicking a start button and waiting for hidden content to become visible

Starting URL: https://the-internet.herokuapp.com/dynamic_loading/1

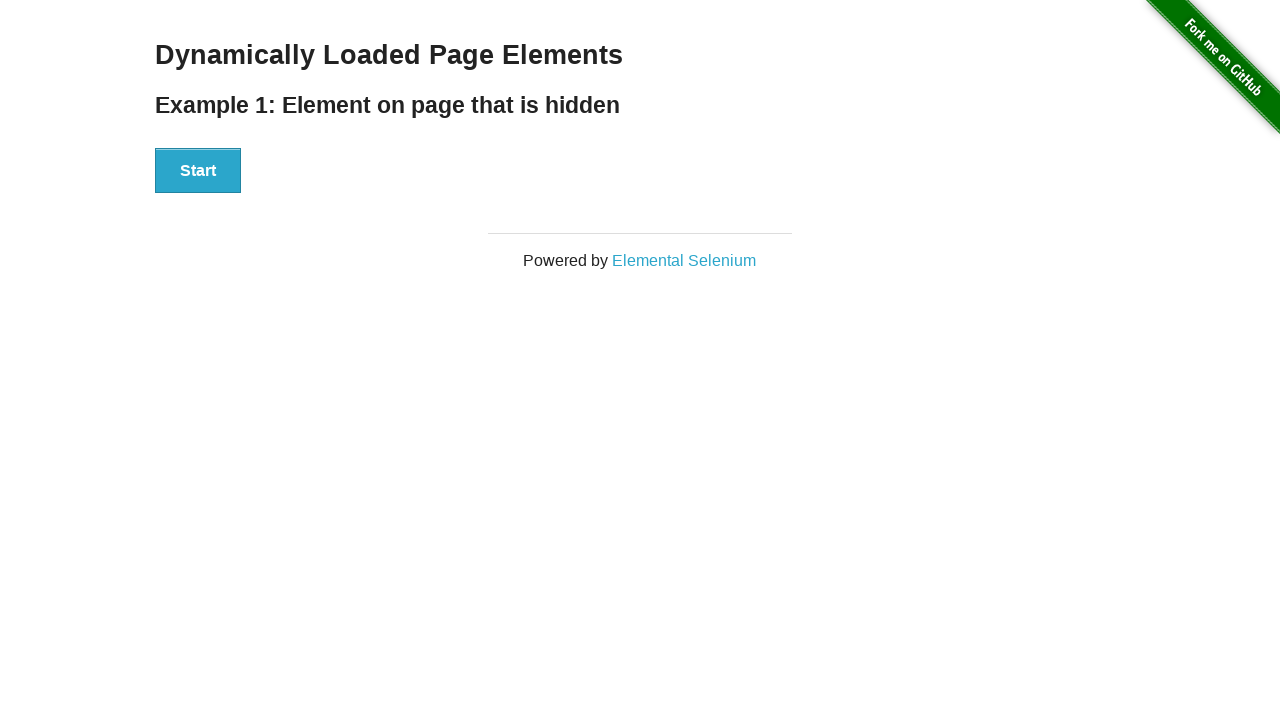

Clicked Start button to trigger dynamic content loading at (198, 171) on xpath=//button[text()='Start']
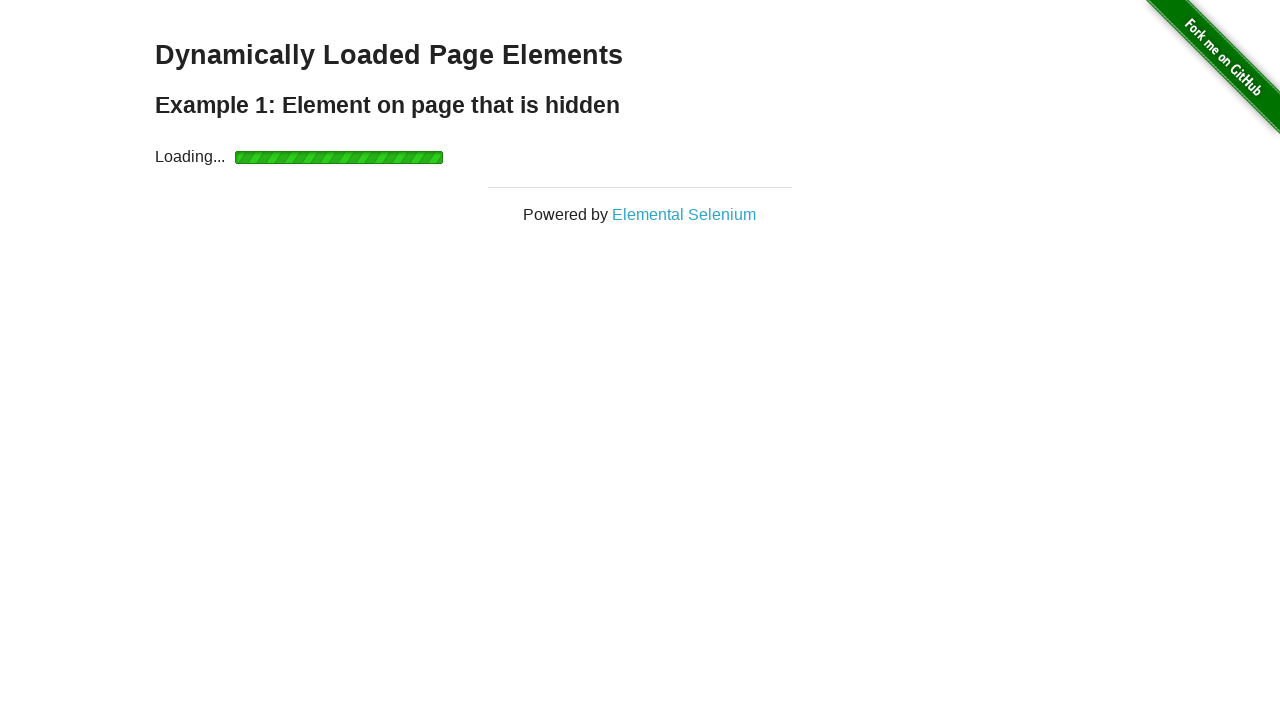

Waited for dynamically loaded content to become visible
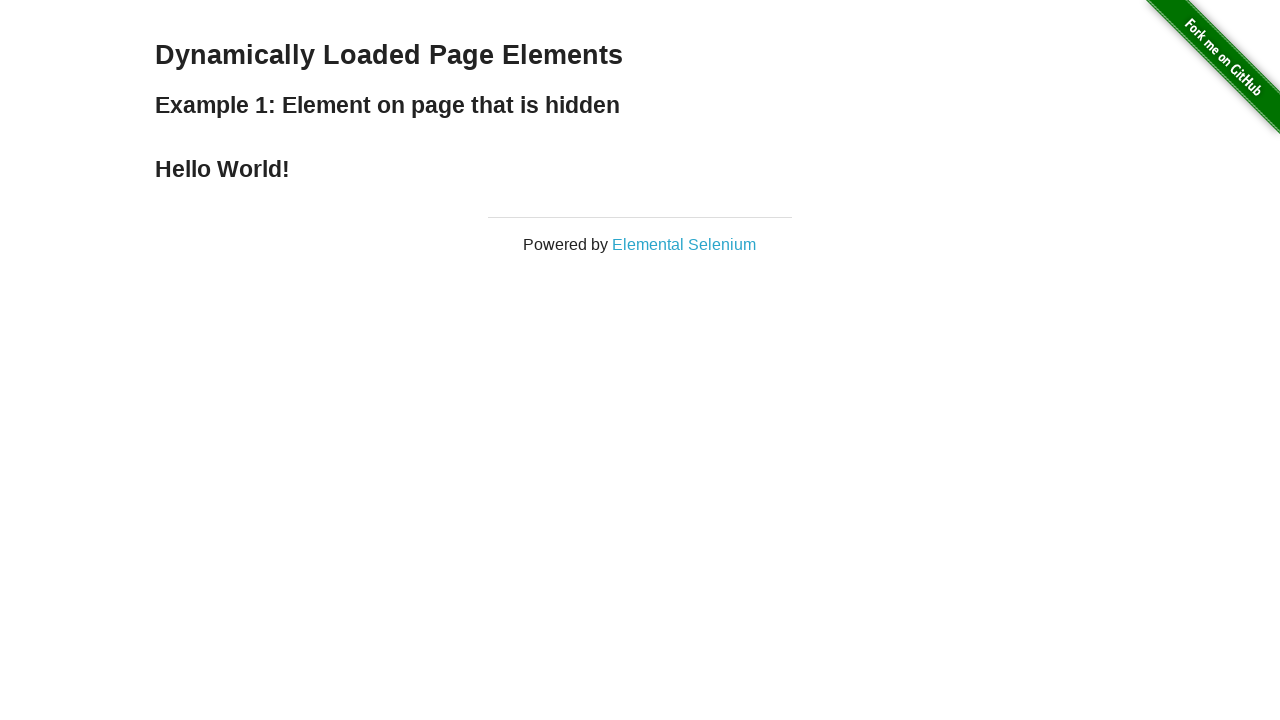

Located the finish message element
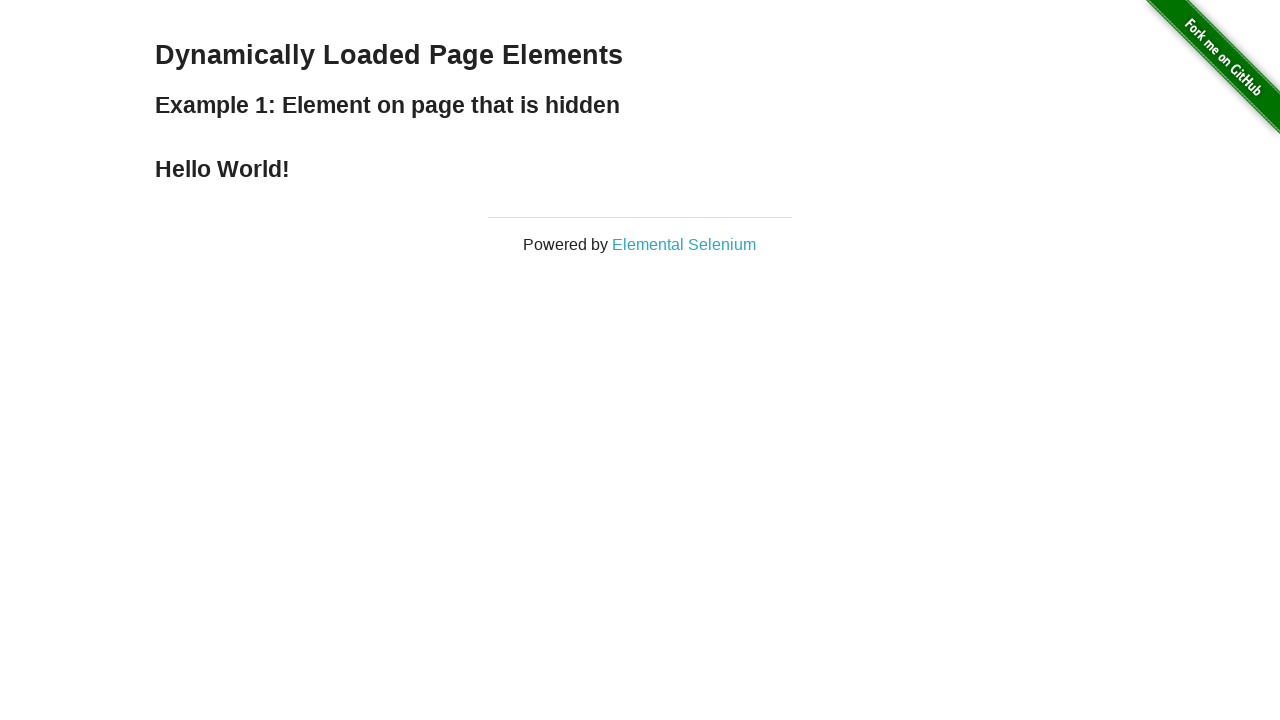

Retrieved text content: 'Hello World!'
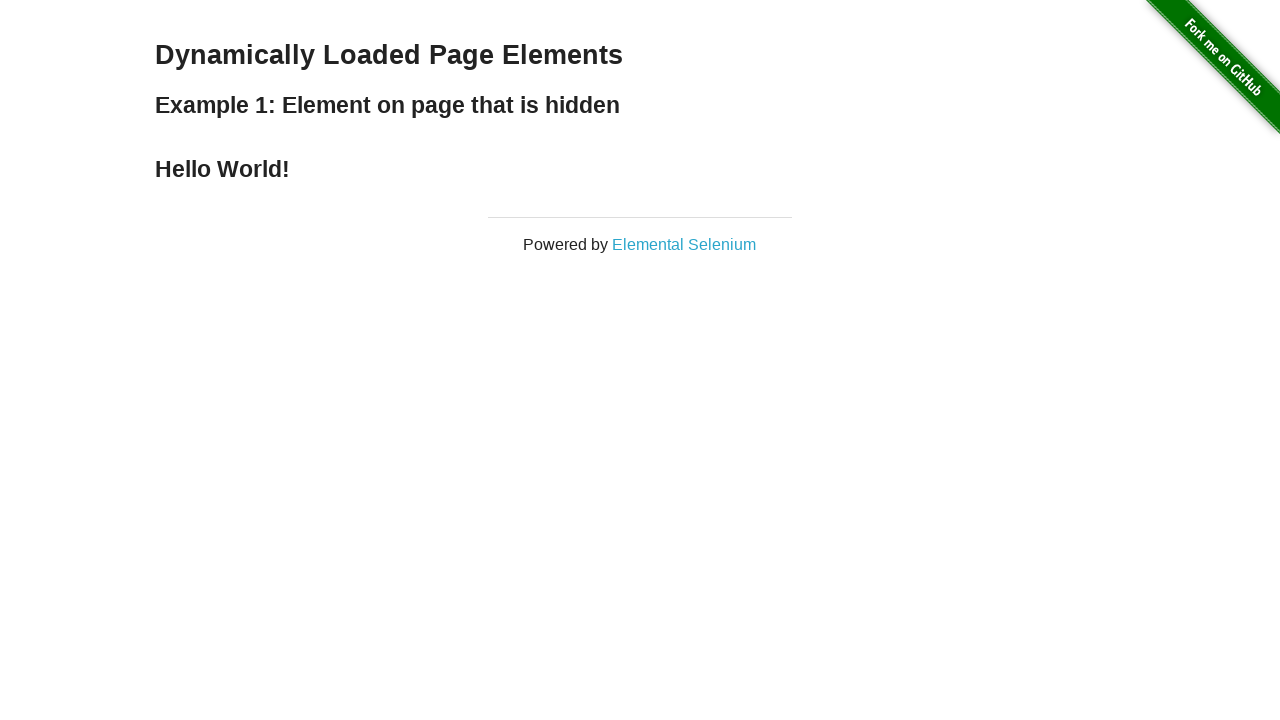

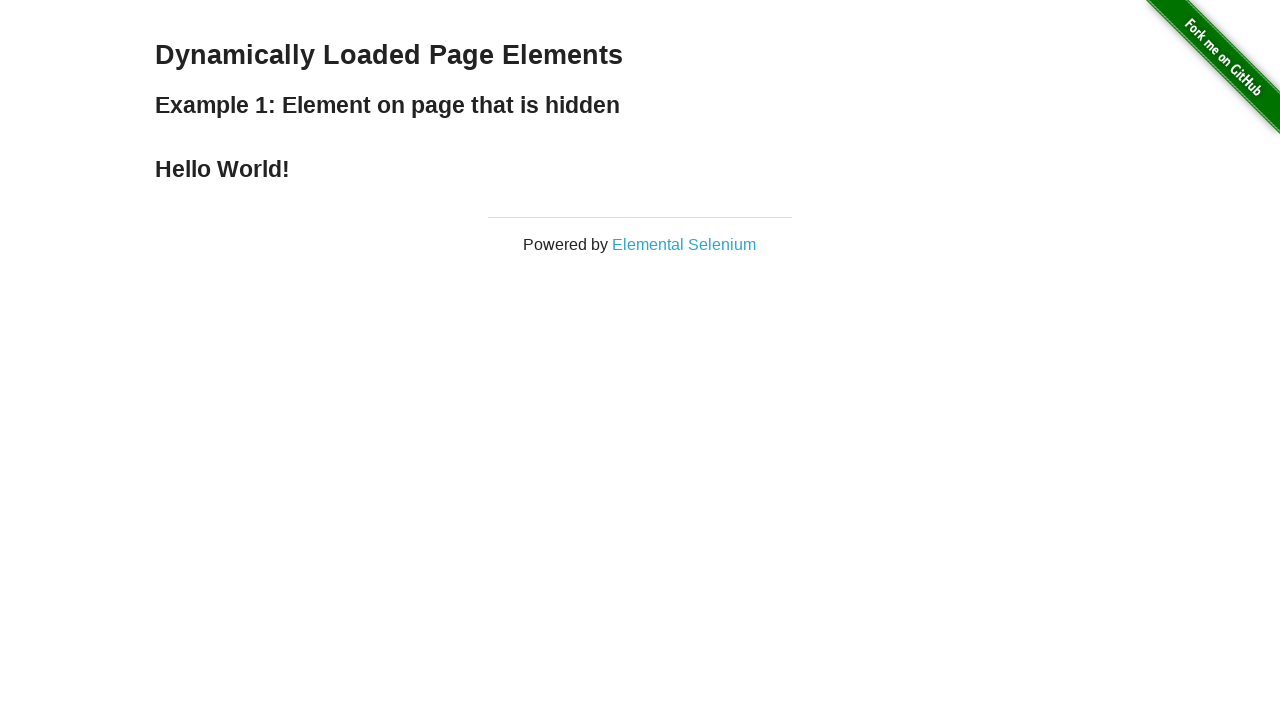